Tests handling of a JavaScript prompt popup by entering text and verifying the result

Starting URL: https://the-internet.herokuapp.com/javascript_alerts

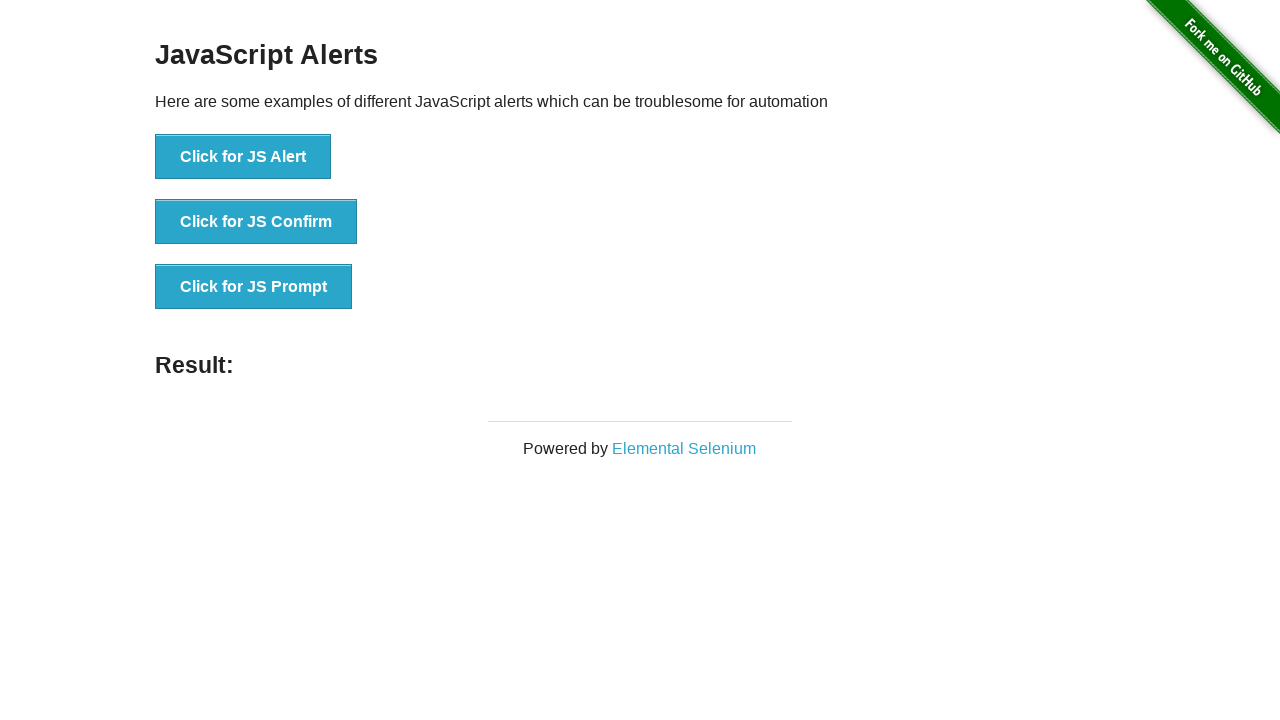

Set up dialog handler to accept prompt with 'hello'
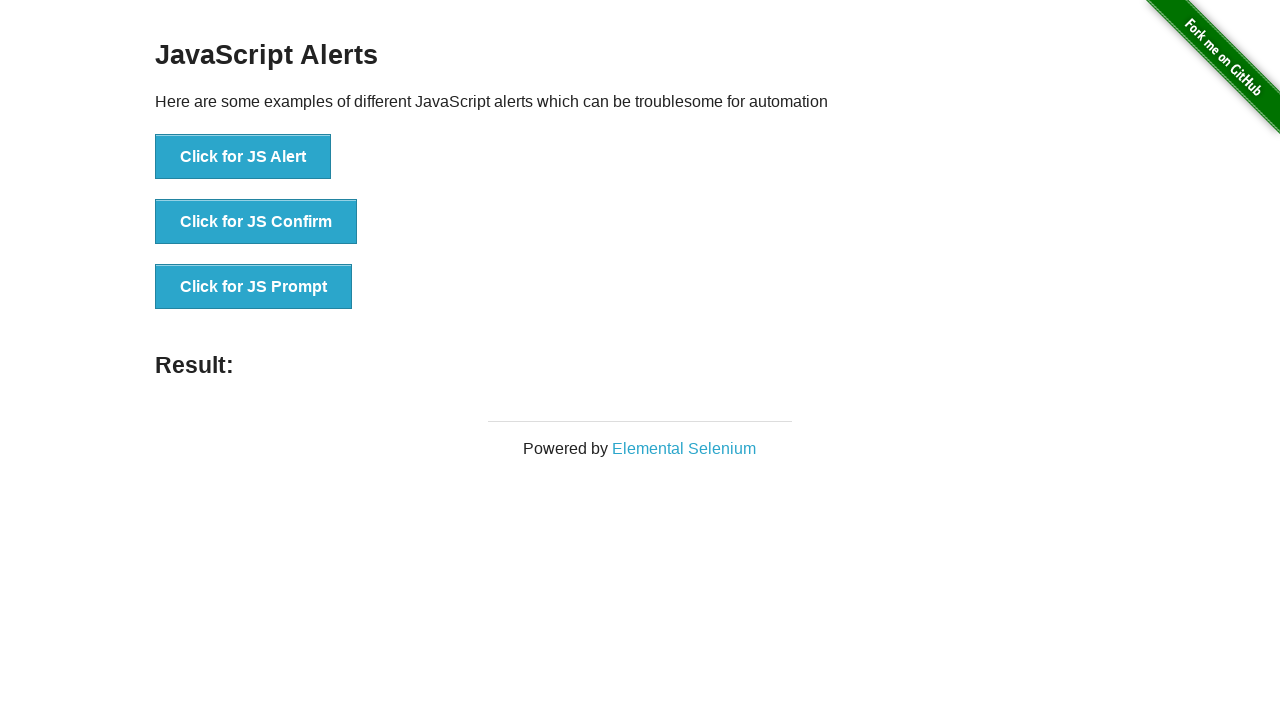

Clicked button to trigger JavaScript prompt at (254, 287) on button[onclick='jsPrompt()']
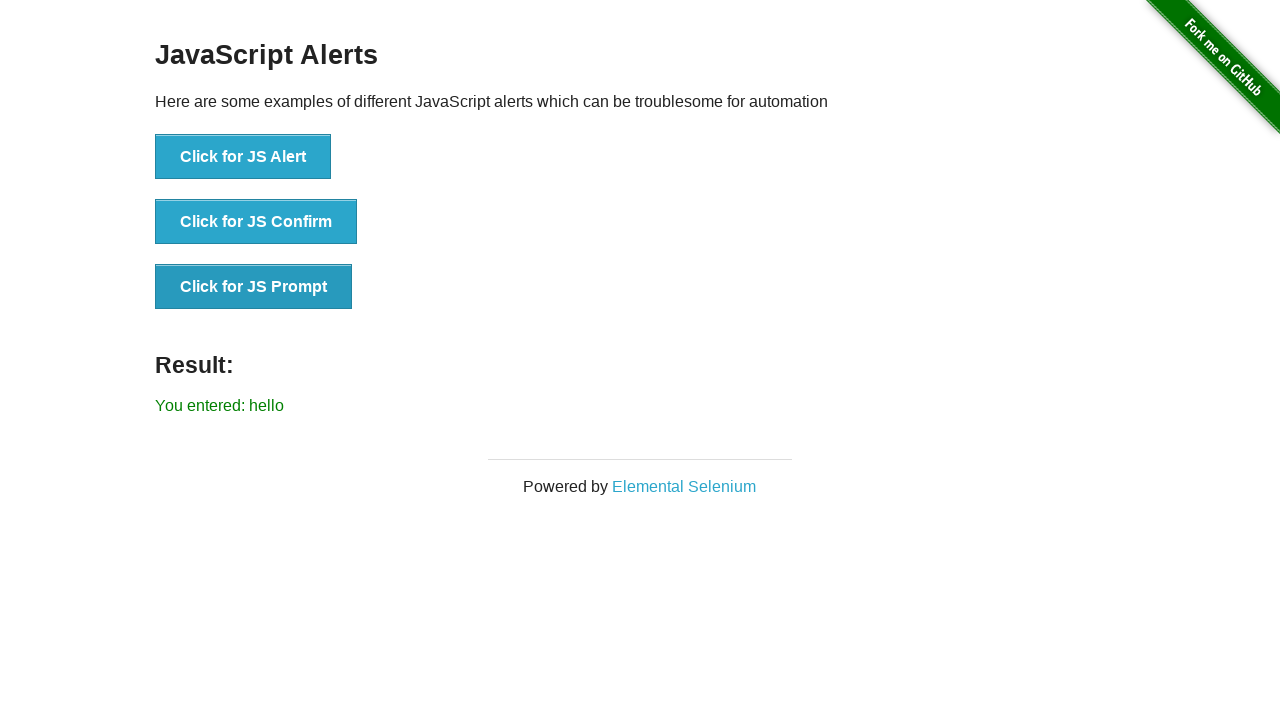

Result element loaded
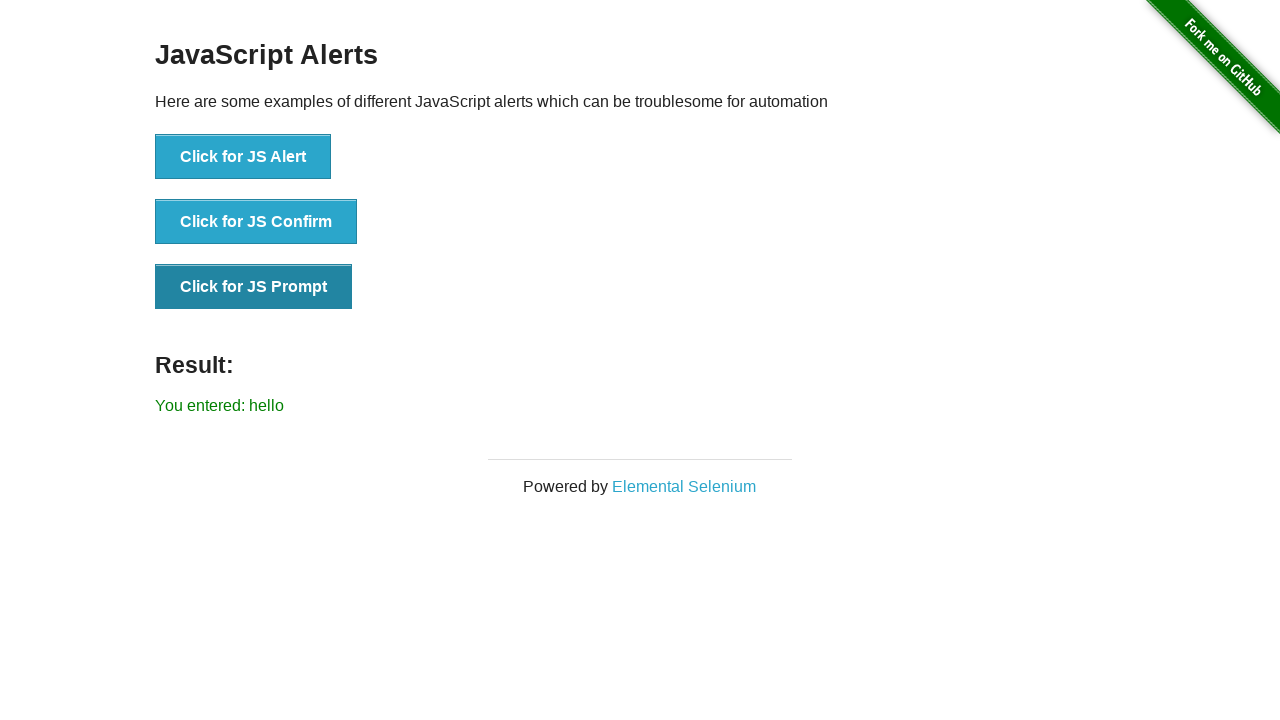

Verified result text matches entered prompt value 'hello'
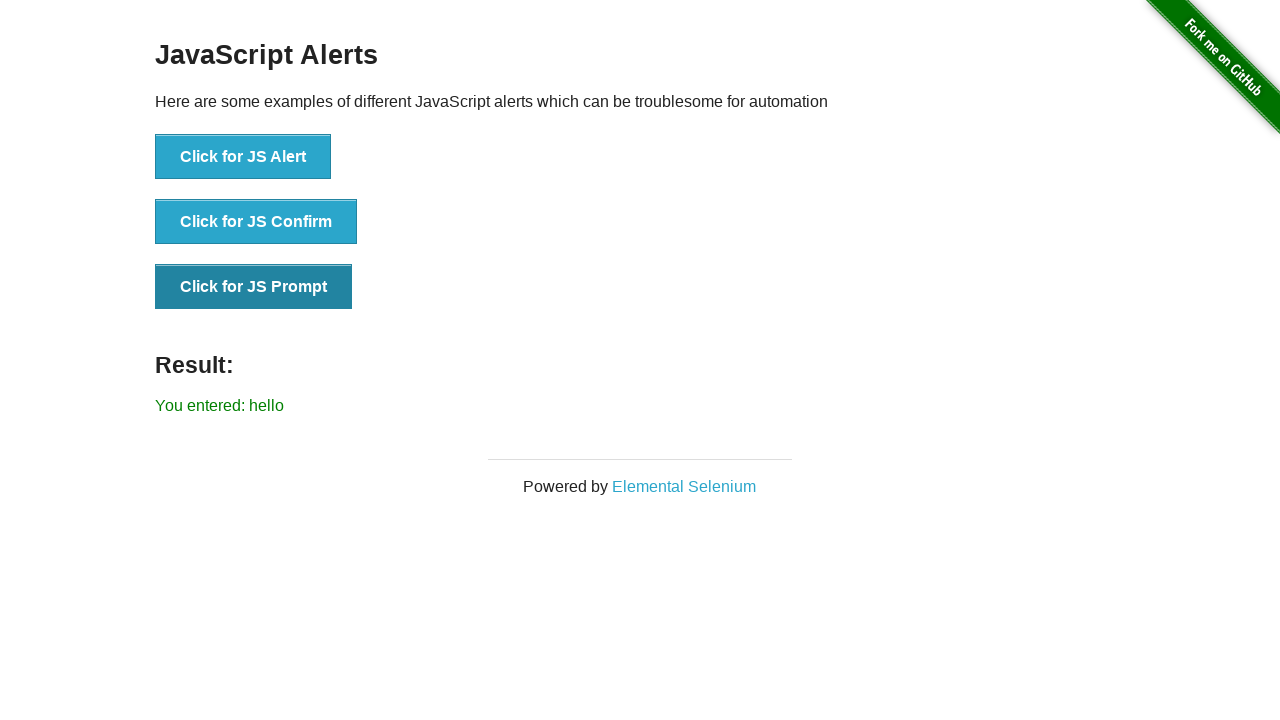

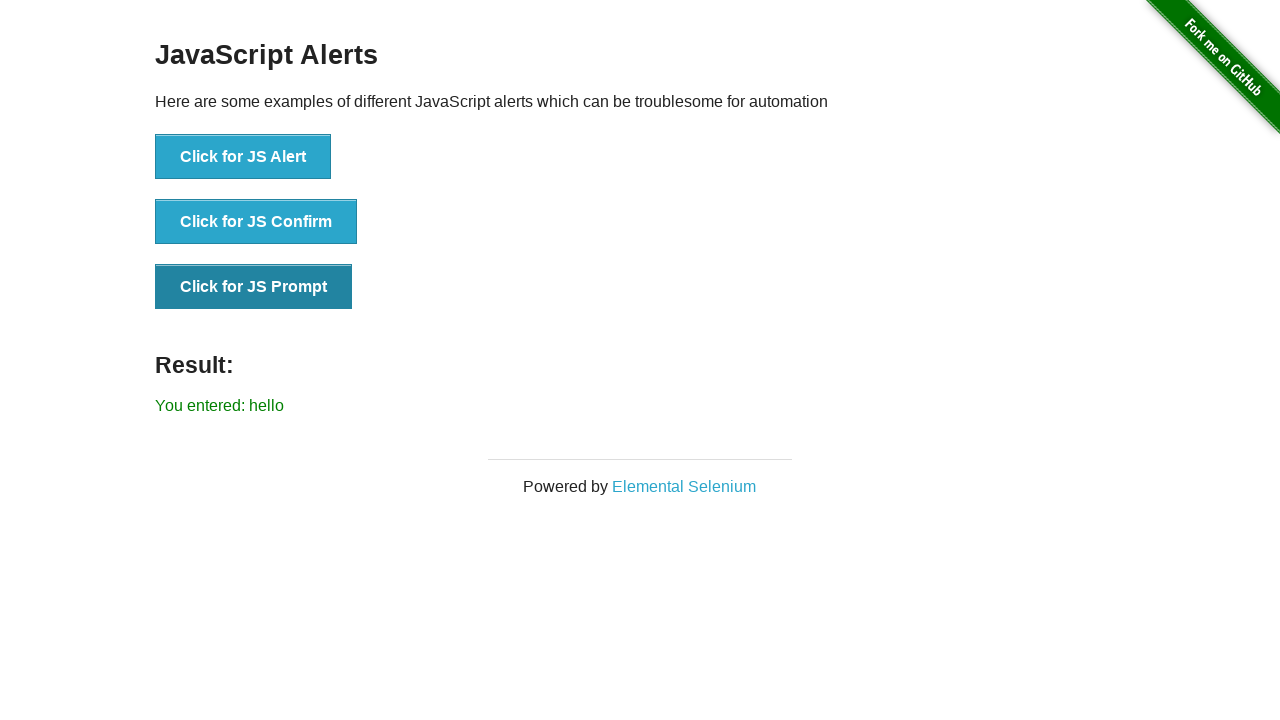